Checks the AIDEAS app page for any authentication-related elements like login or signup buttons to verify if auth is required.

Starting URL: https://aideas-redbaez.netlify.app

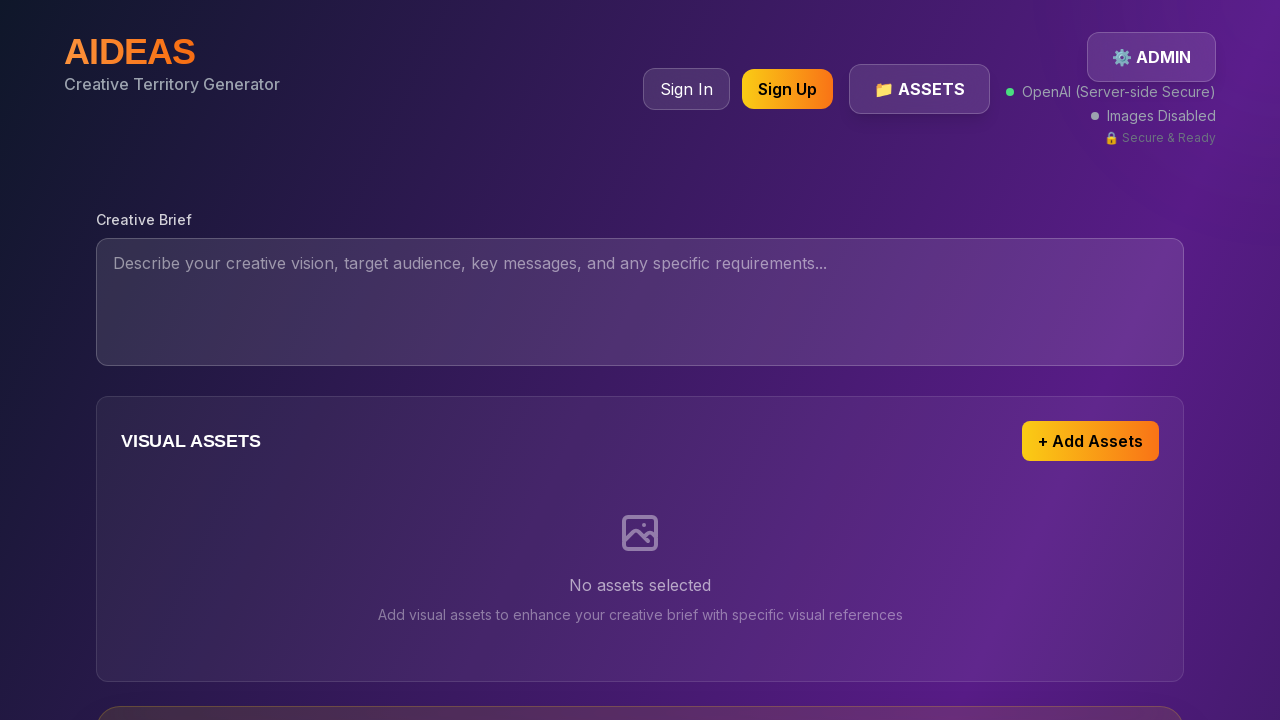

Waited for page to reach networkidle state
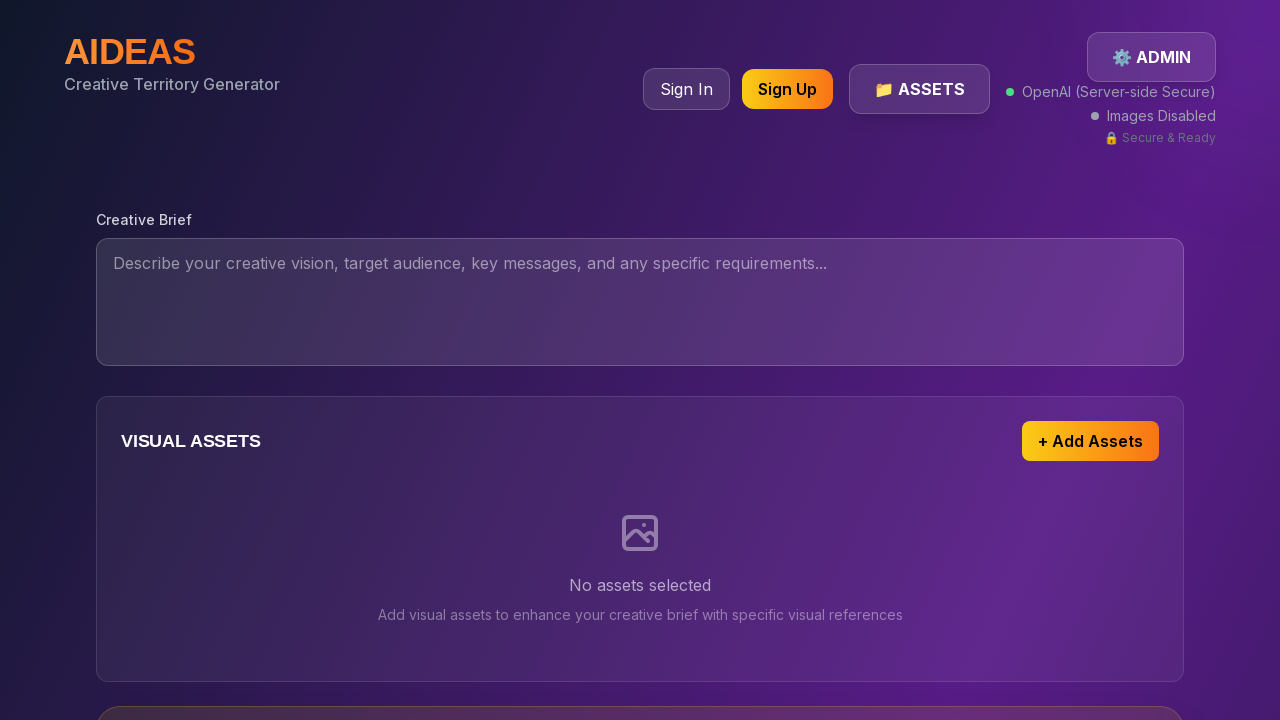

Located authentication elements (Login, Sign in, Sign up buttons and auth-related classes)
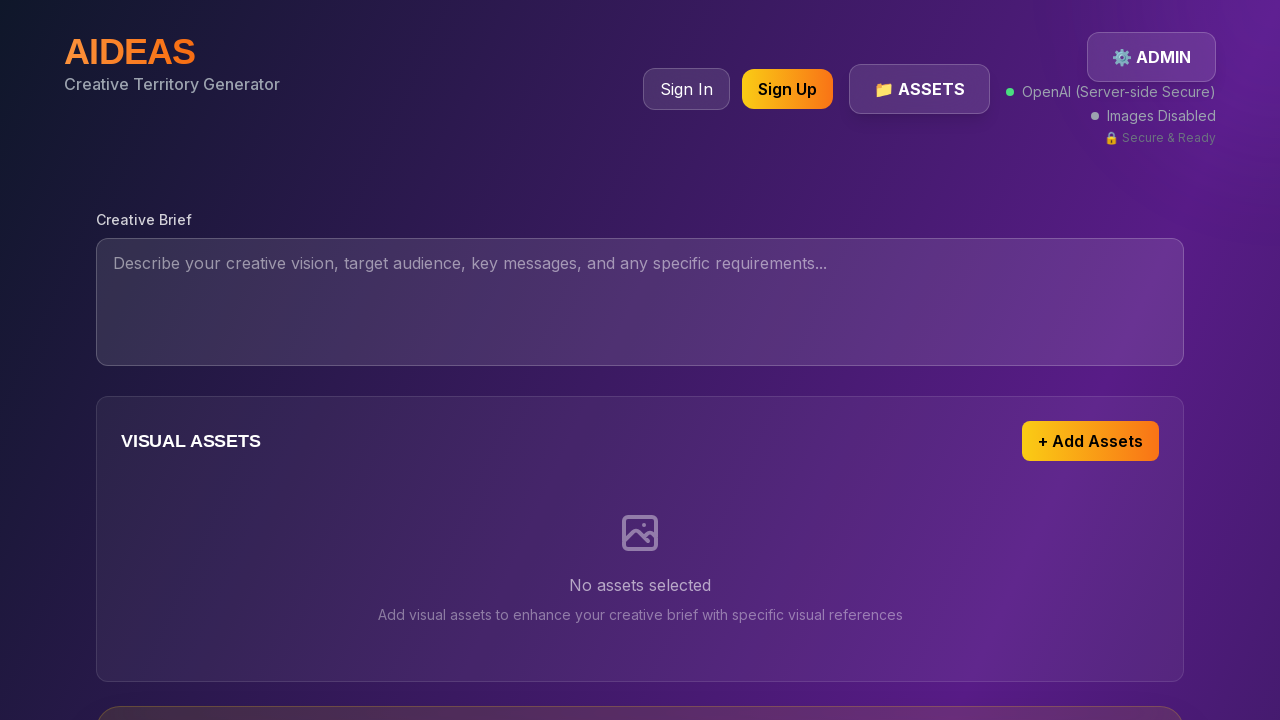

Waited 2 seconds for authentication elements to be visible
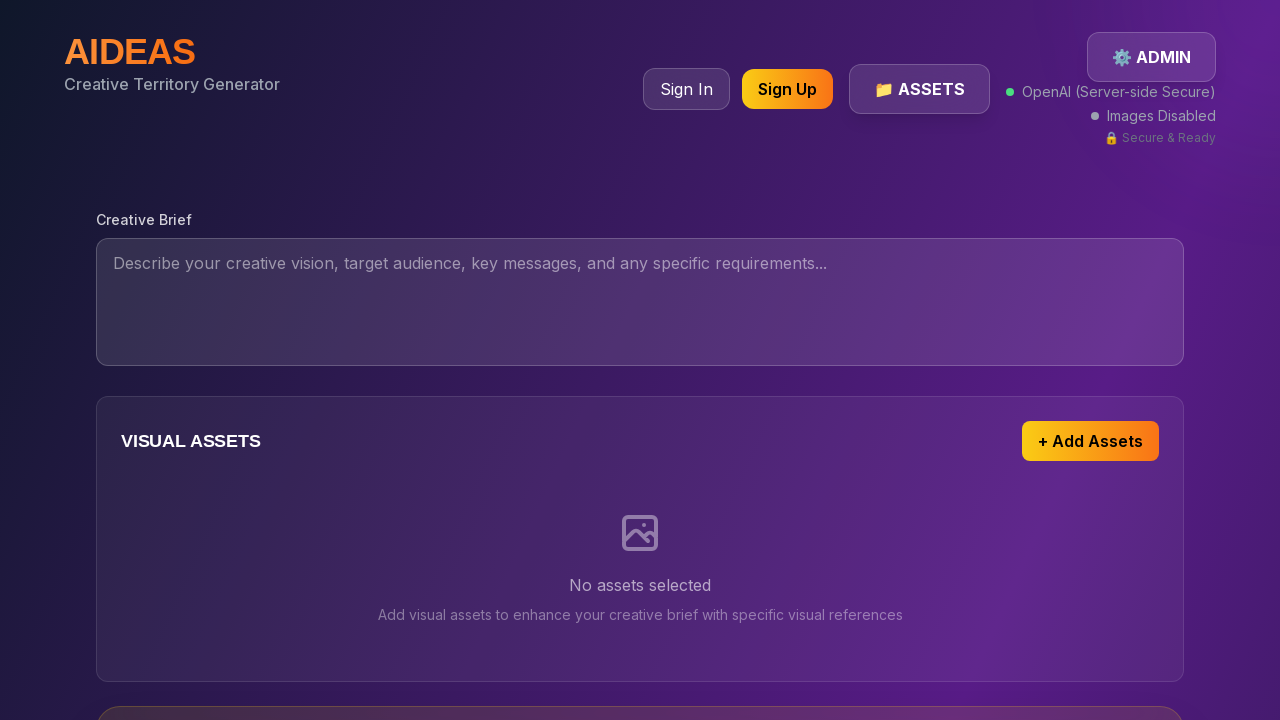

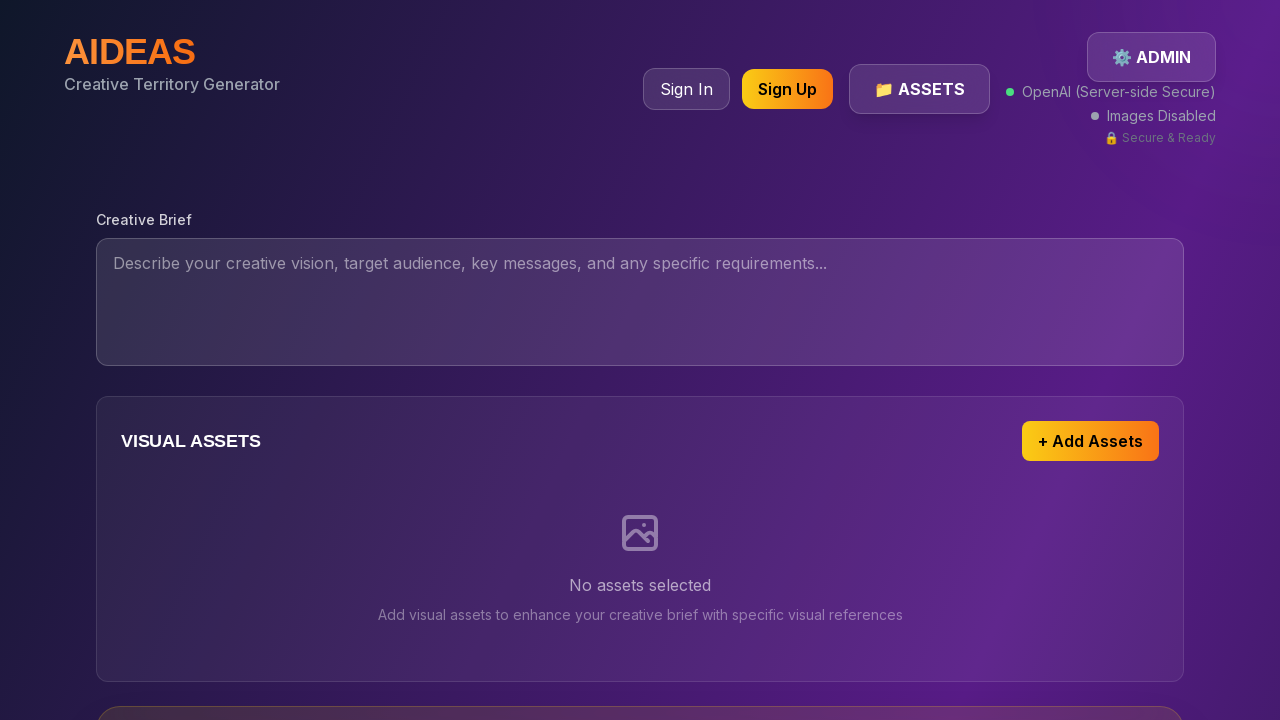